Tests basic page navigation by visiting three websites sequentially: Playwright documentation, GitHub, and Microsoft homepage.

Starting URL: https://playwright.dev

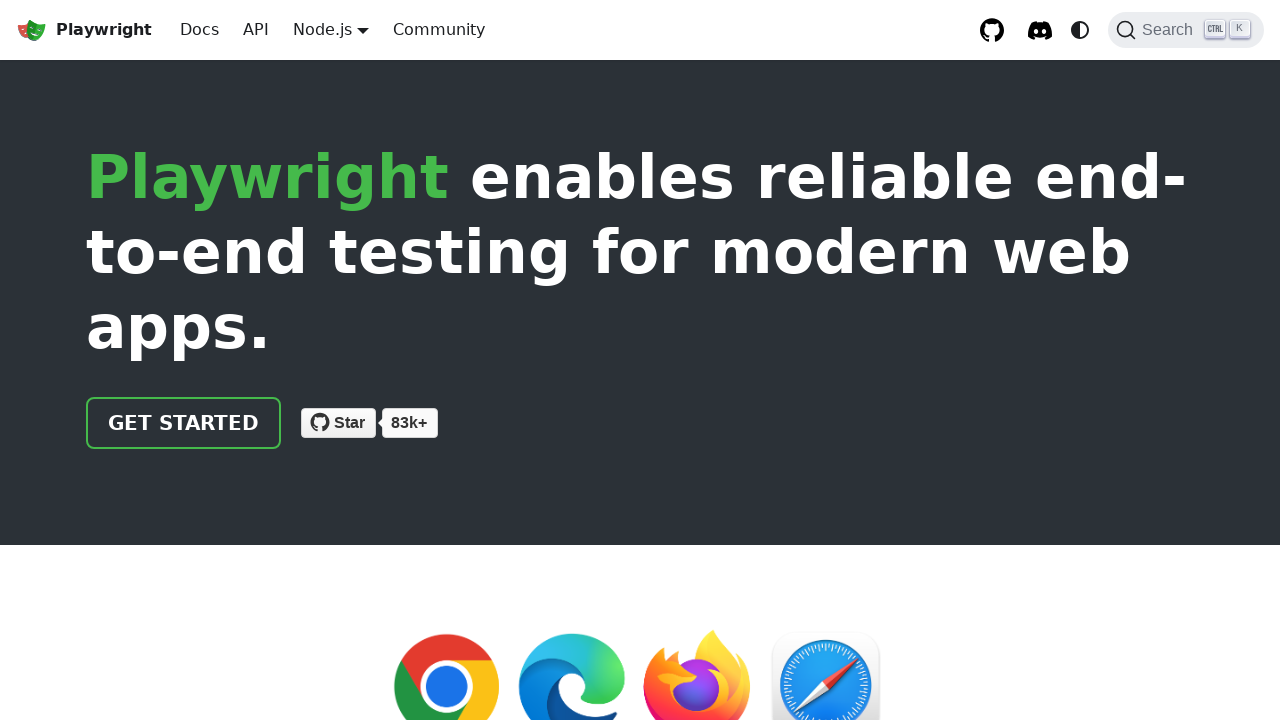

Navigated to Playwright documentation homepage
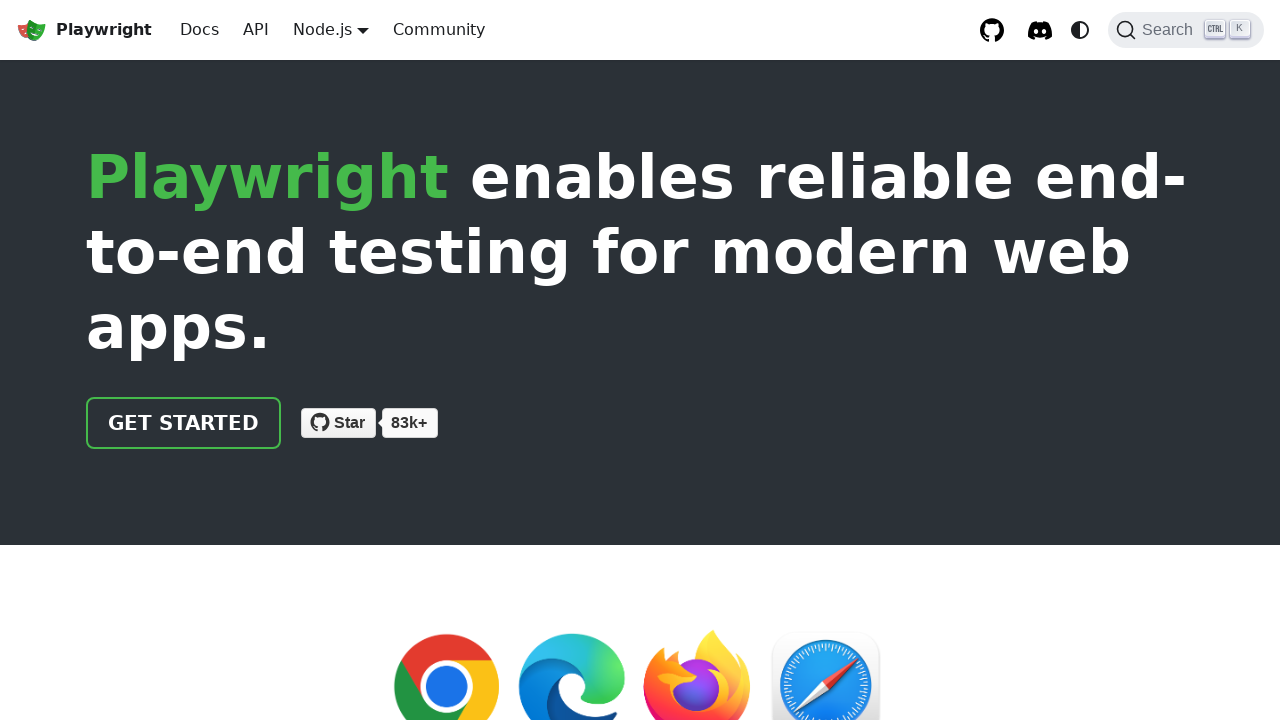

Navigated to GitHub homepage
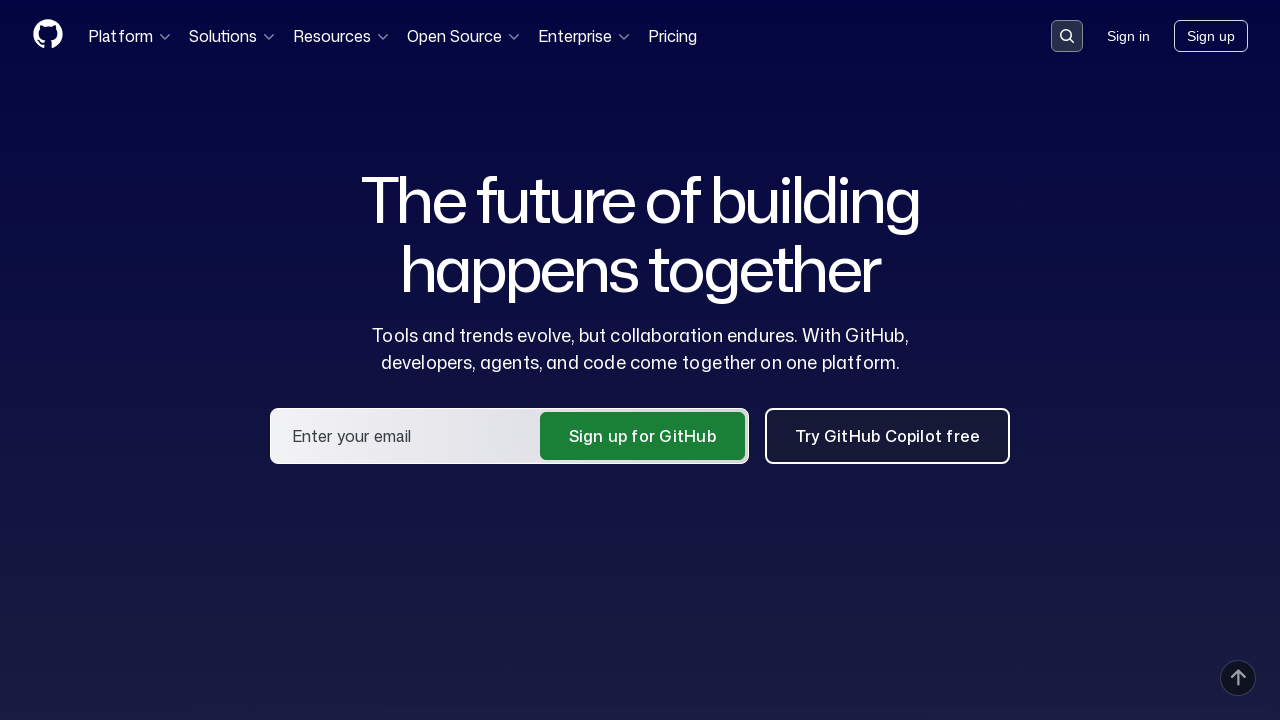

Navigated to Microsoft homepage
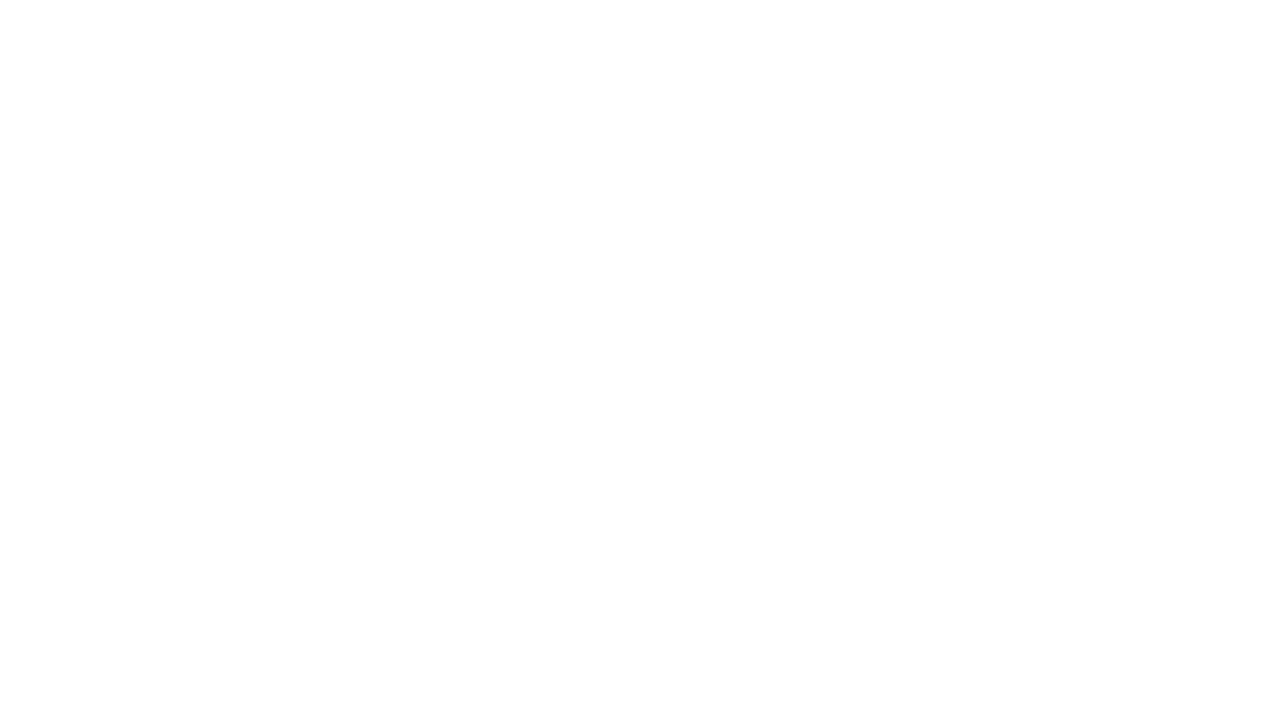

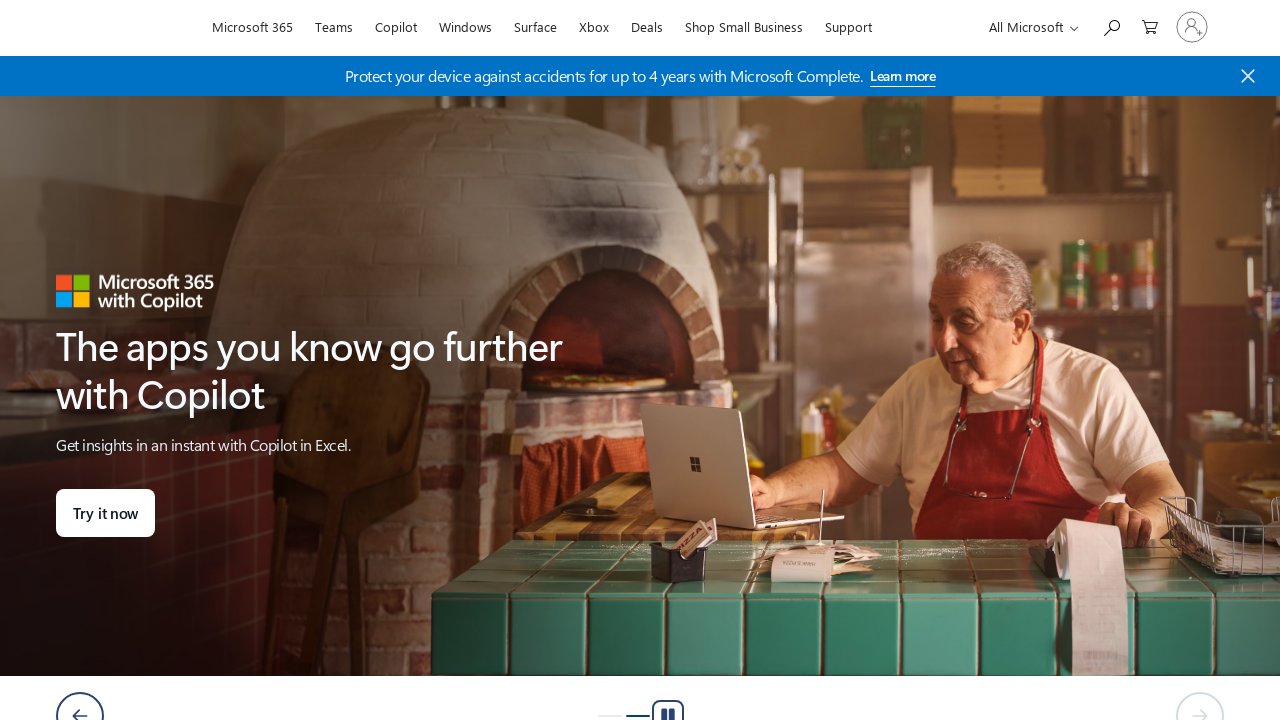